Tests context click (right-click) functionality by performing a right-click on a mouse hover element and then clicking on a link element on an automation practice page.

Starting URL: https://rahulshettyacademy.com/AutomationPractice/

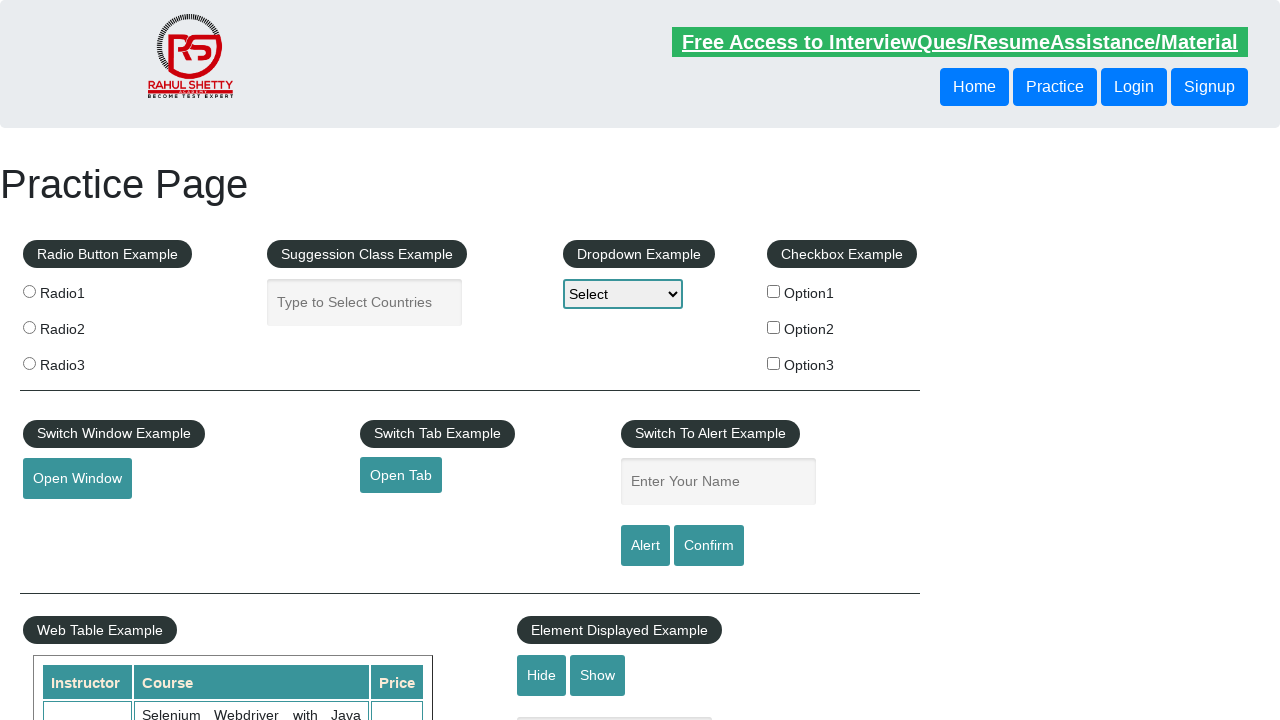

Scrolled mouse hover element into view
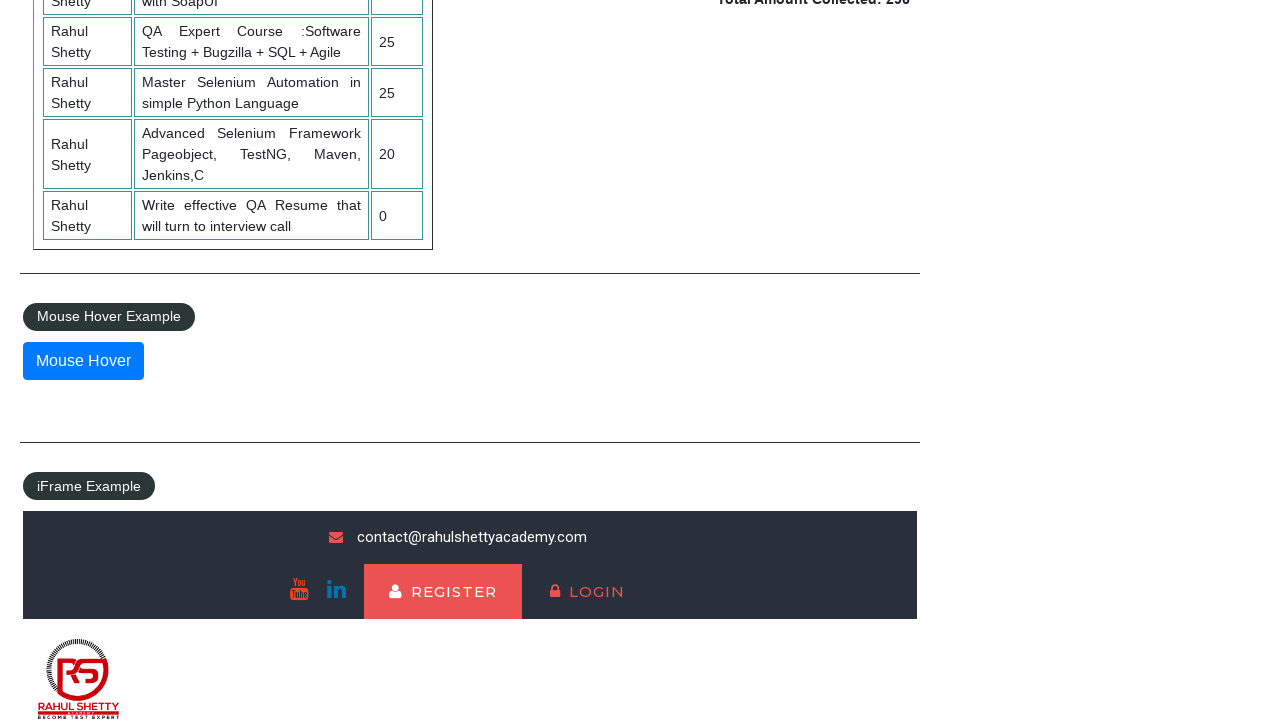

Performed right-click (context click) on mouse hover element at (83, 361) on #mousehover
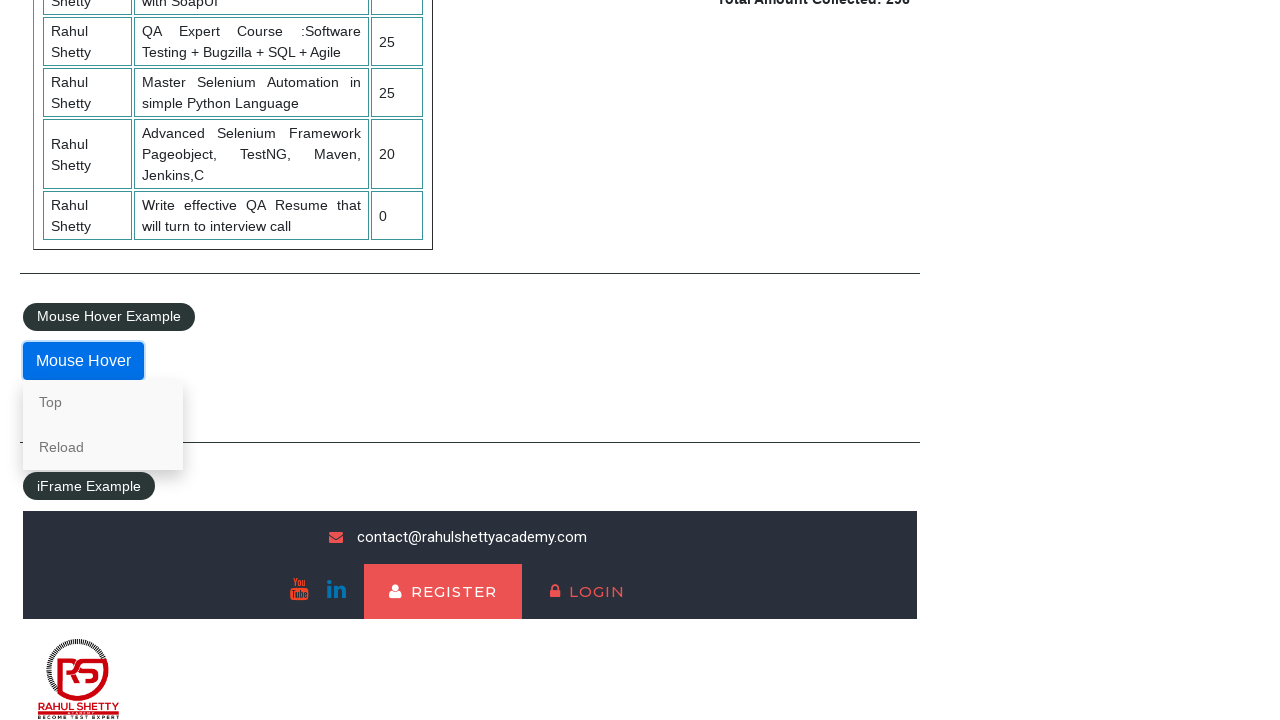

Clicked on the 'Top' link from context menu at (103, 402) on a:text('Top')
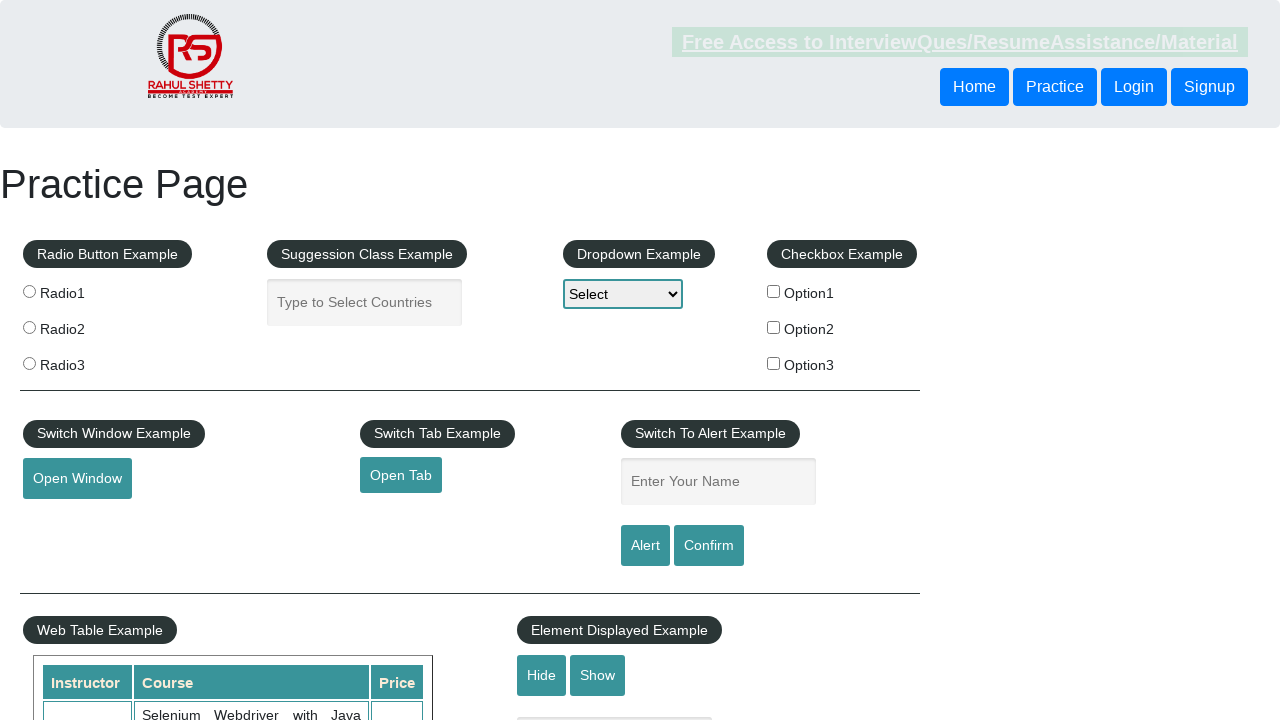

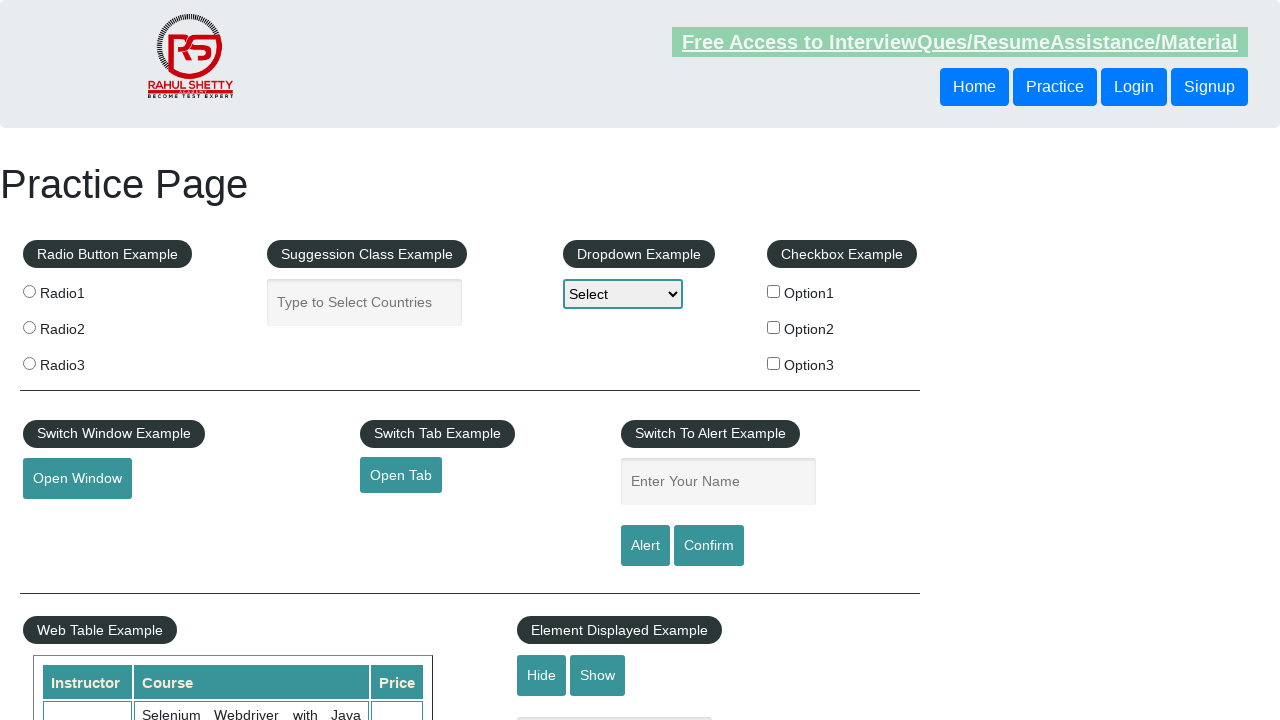